Navigates to Gmail and validates that the current URL contains the expected text "gmail"

Starting URL: http://gmail.com

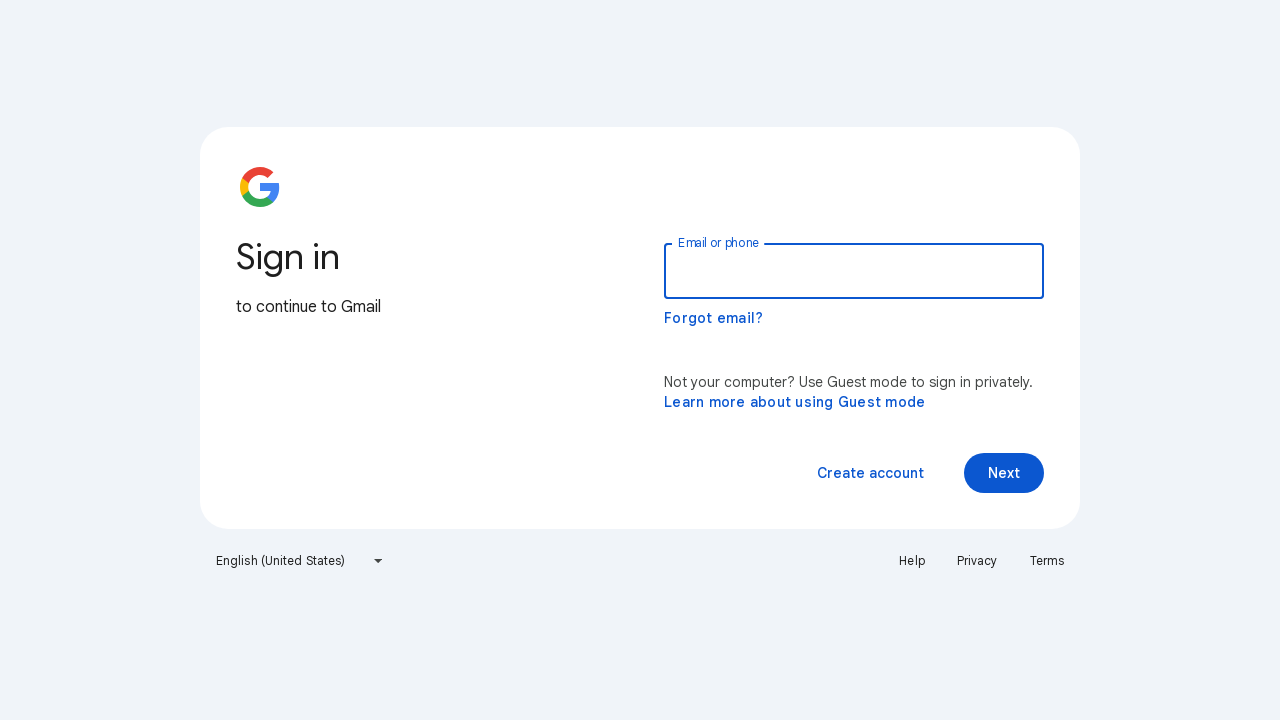

Navigated to http://gmail.com
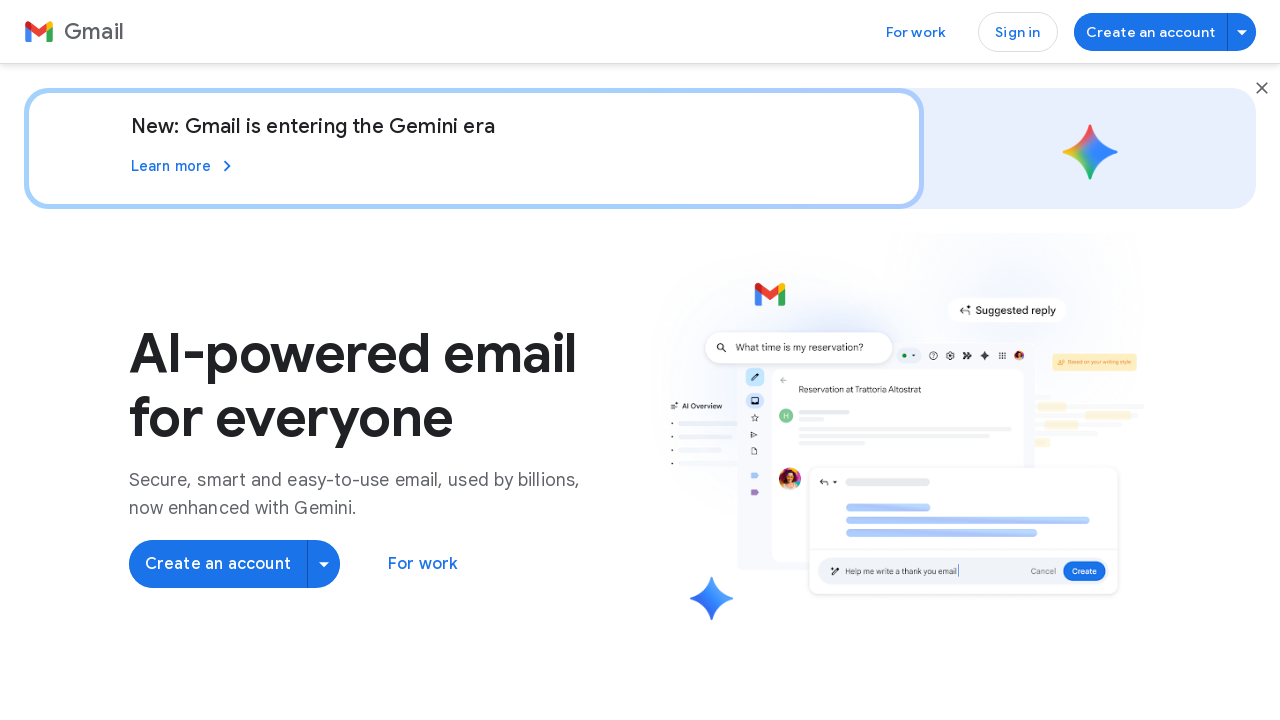

Page loaded and network idle state reached
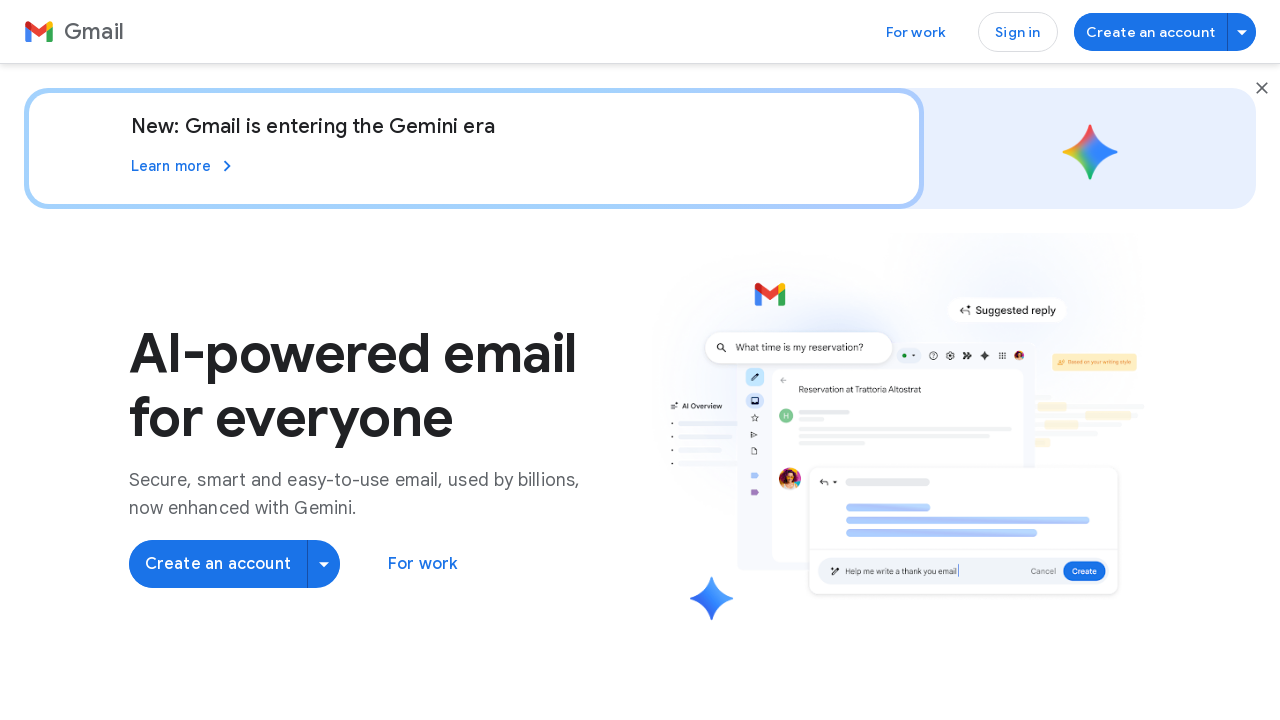

Retrieved current URL: https://workspace.google.com/intl/en-US/gmail/
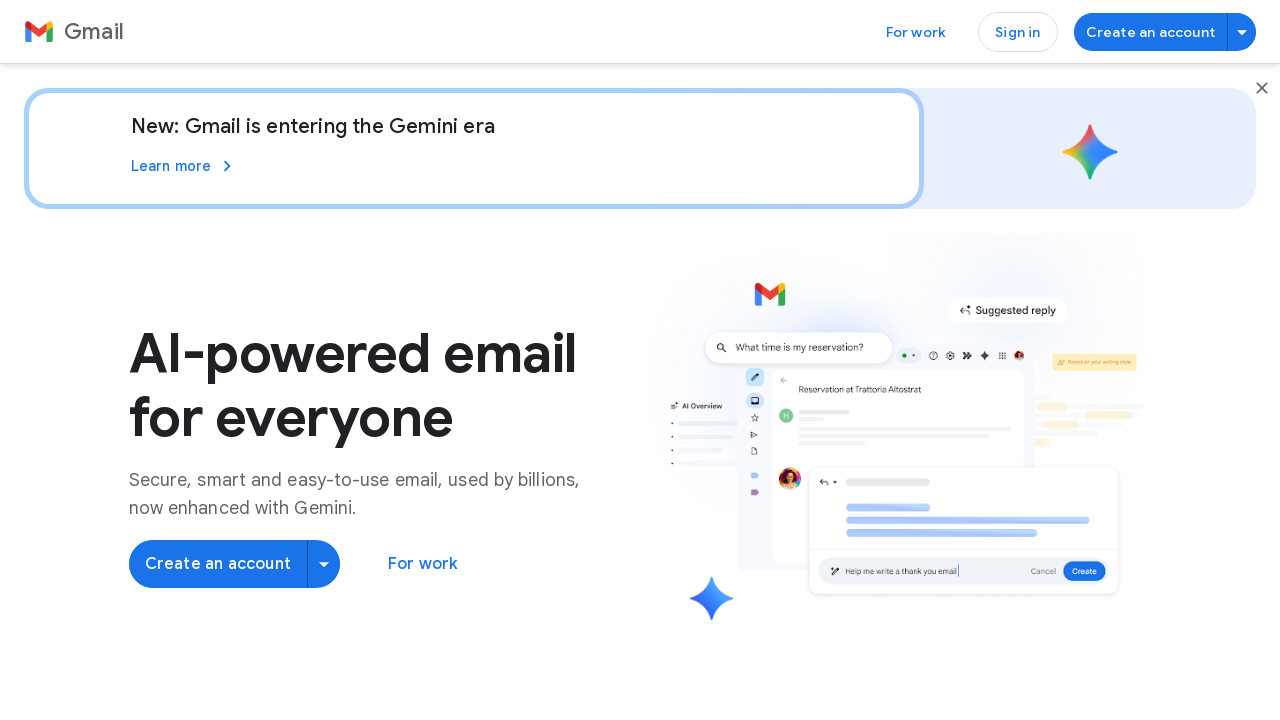

Validated that URL contains 'gmail' - URL is secured
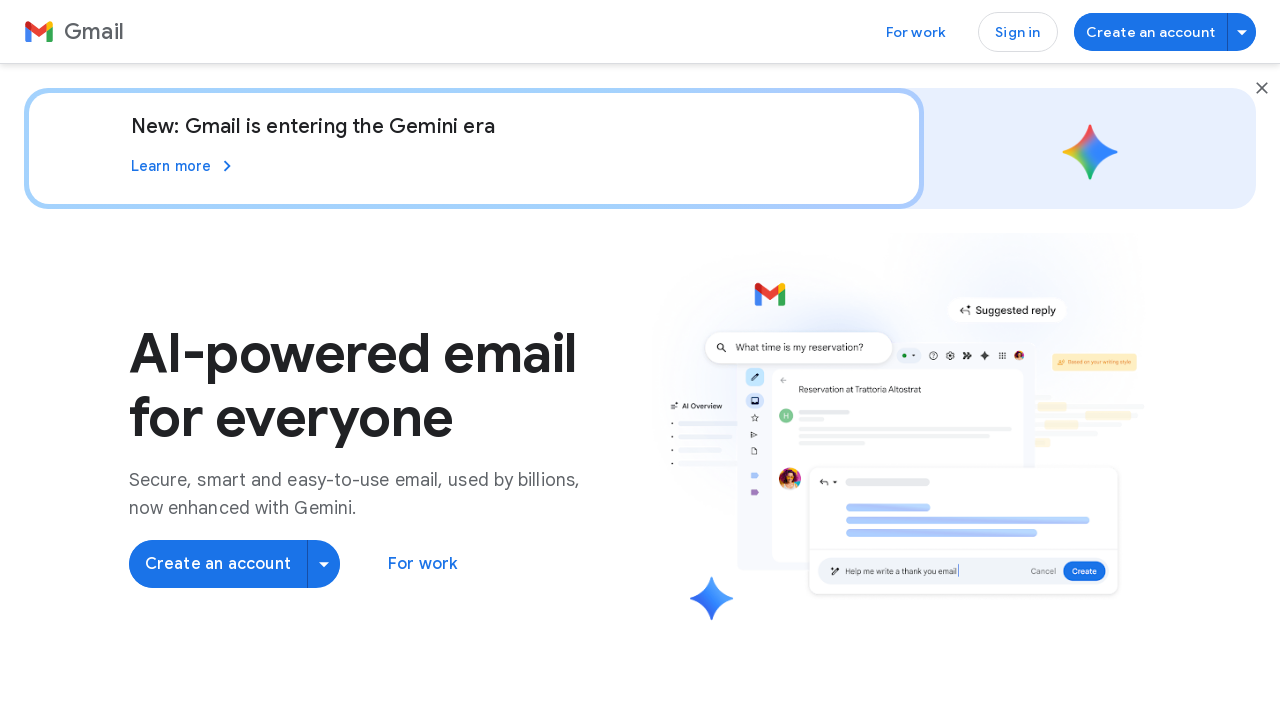

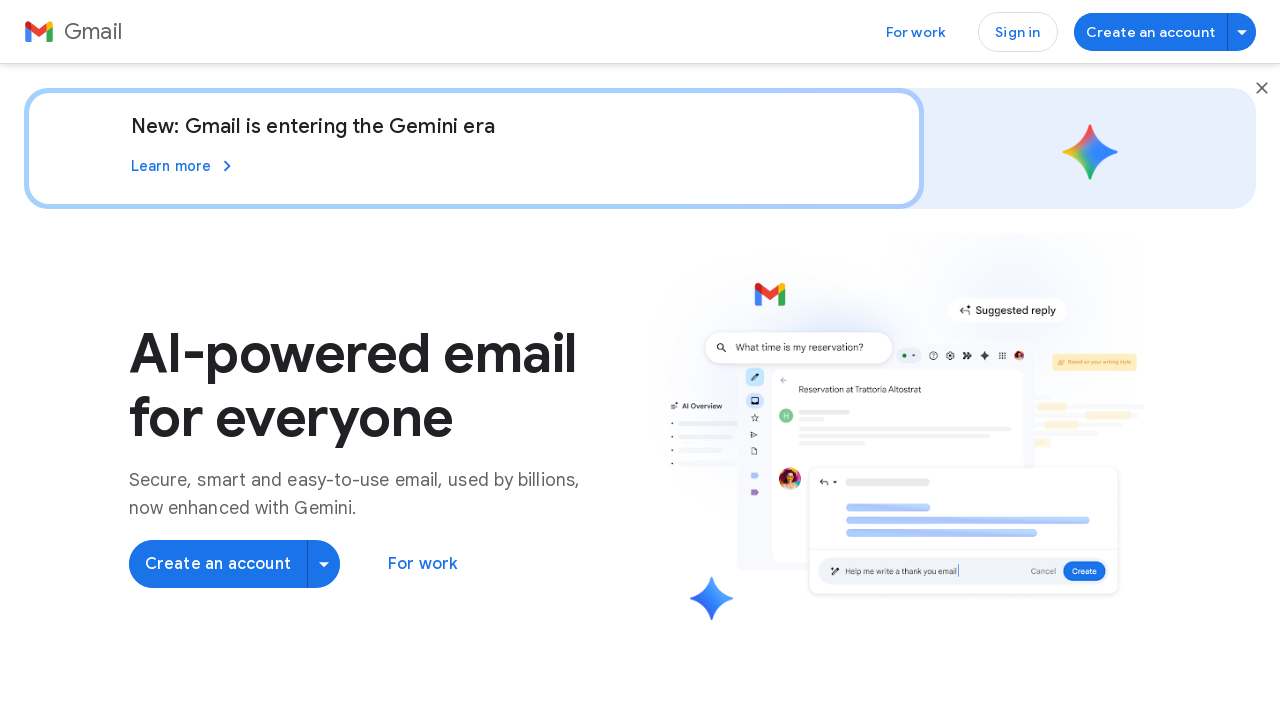